Tests the search functionality on the Python.org website by entering "pycon" in the search box and submitting the search

Starting URL: https://www.python.org

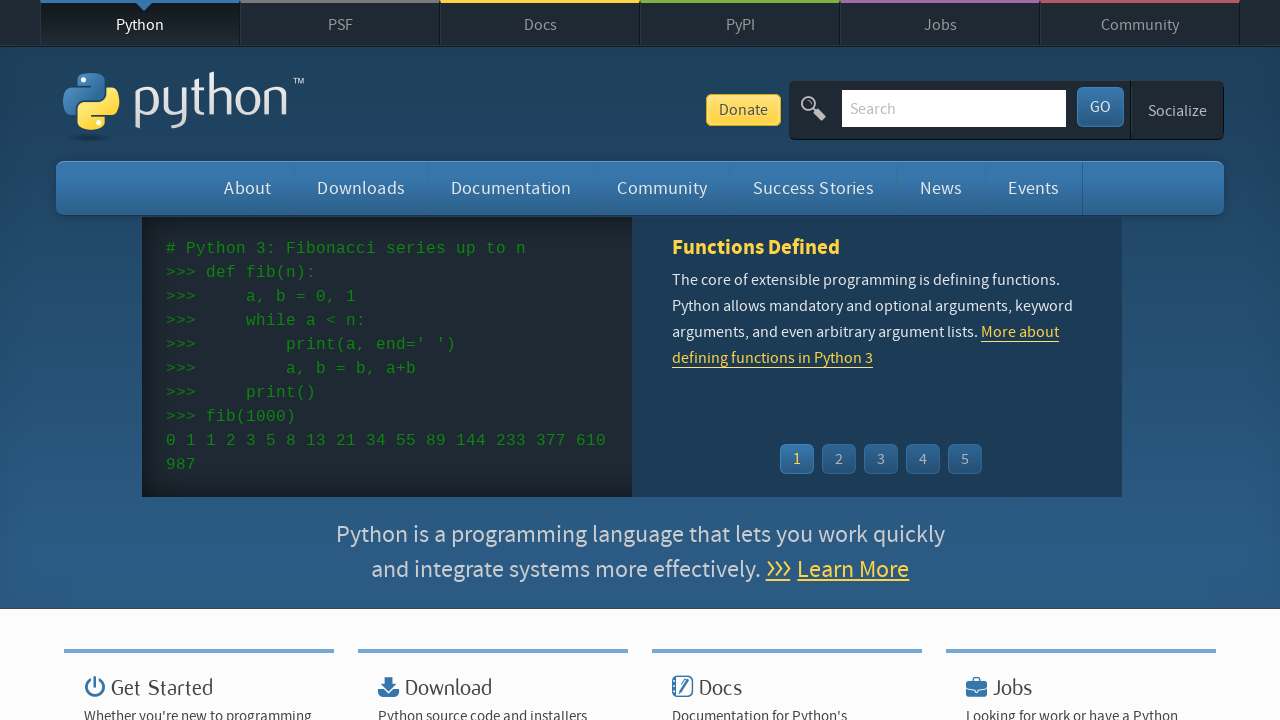

Filled search box with 'pycon' on input[name='q']
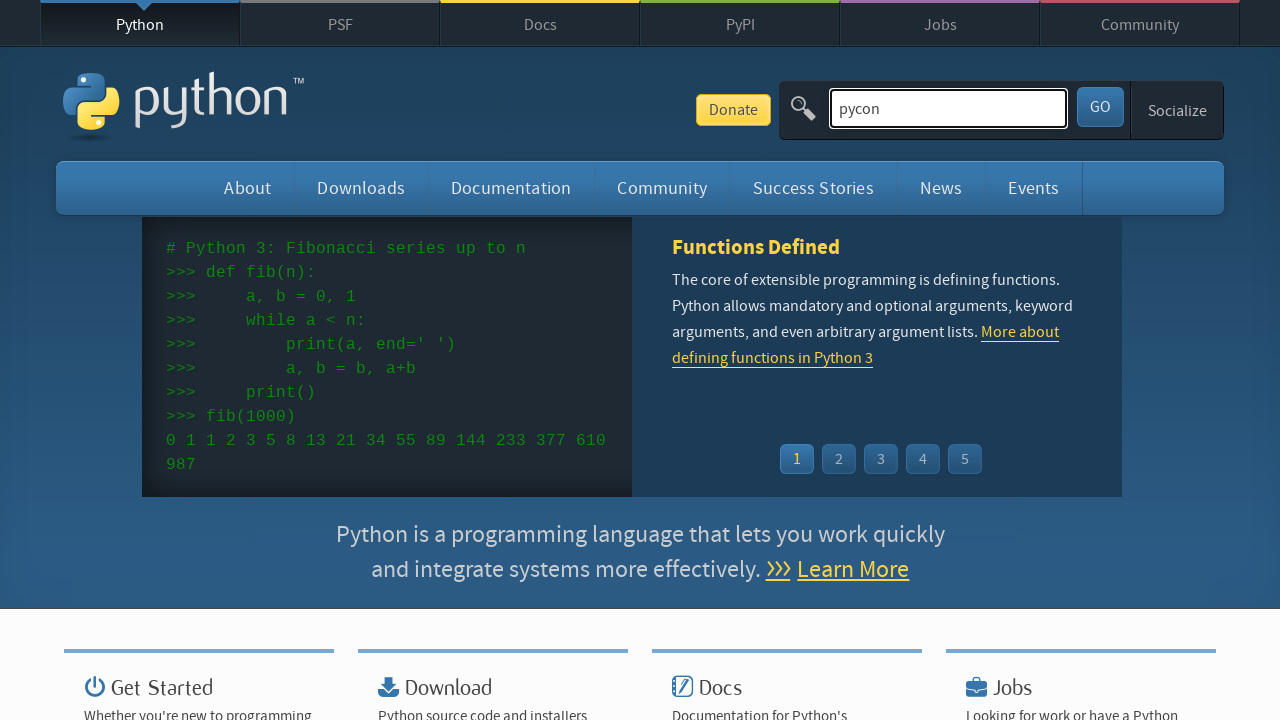

Pressed Enter to submit the search on input[name='q']
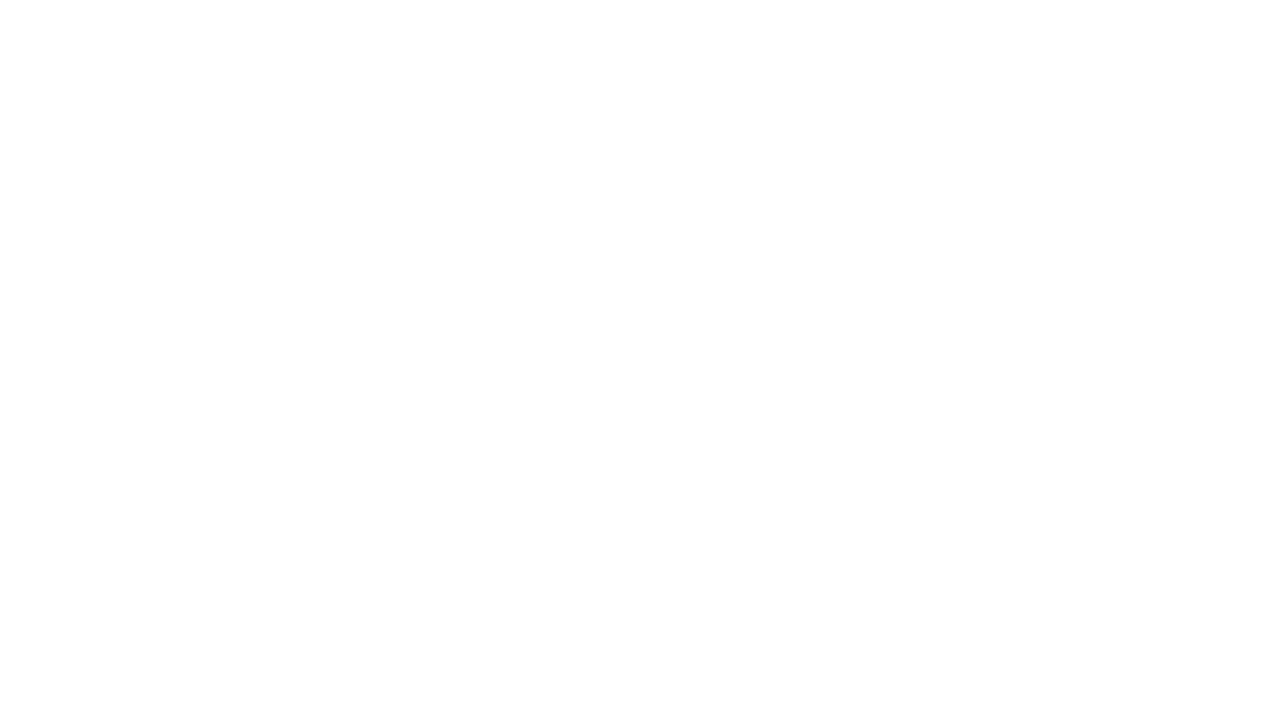

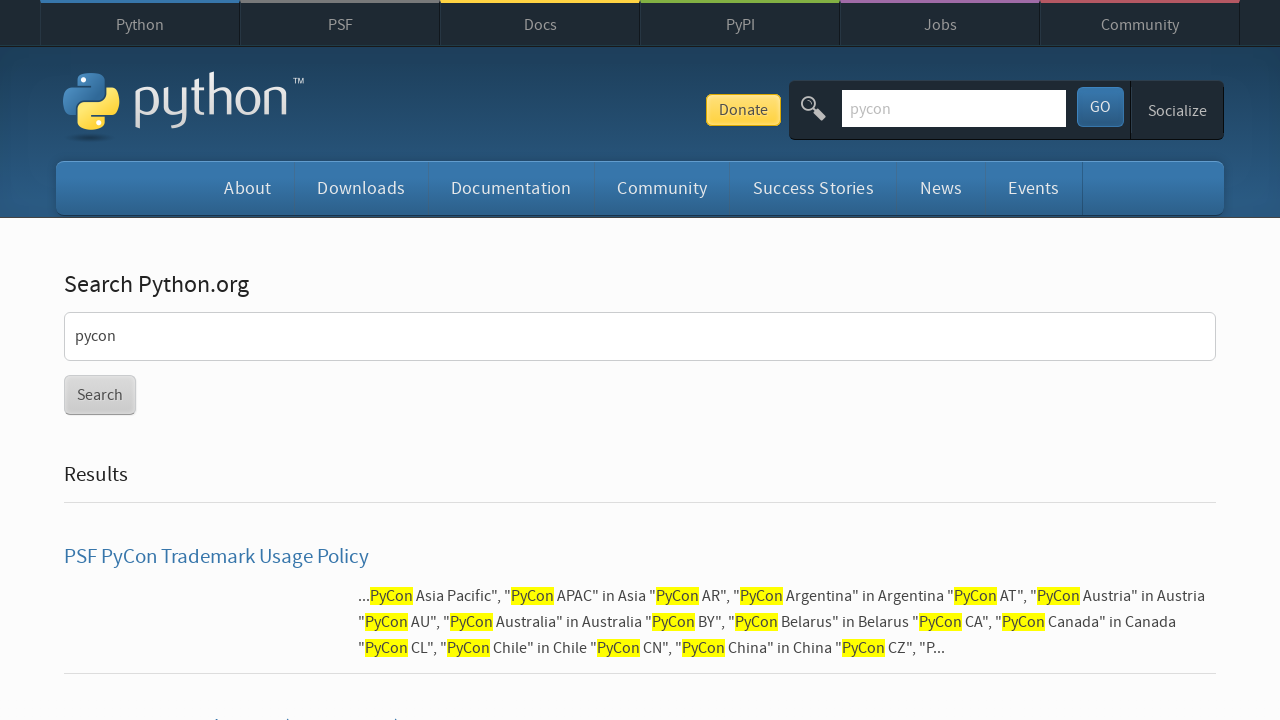